Tests working with multiple browser windows using a more explicit approach - stores the original window reference, clicks to open a new window, then switches between them to verify titles.

Starting URL: https://the-internet.herokuapp.com/windows

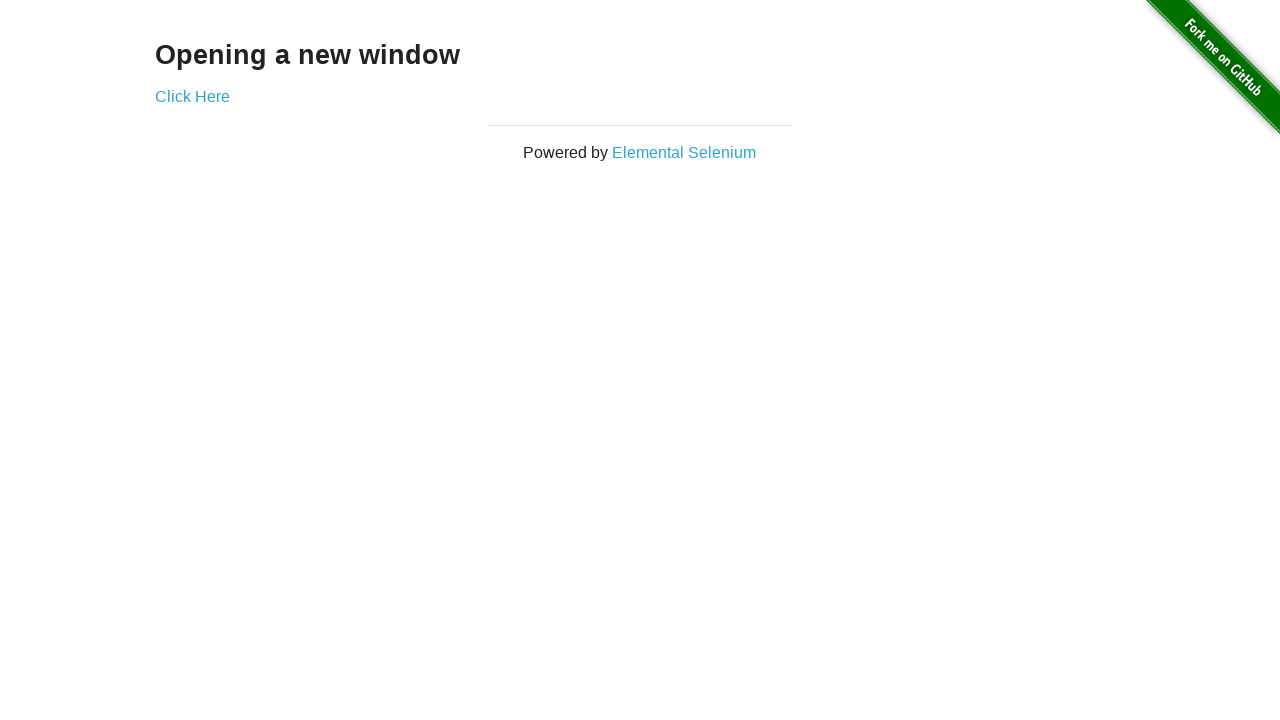

Stored reference to the original window
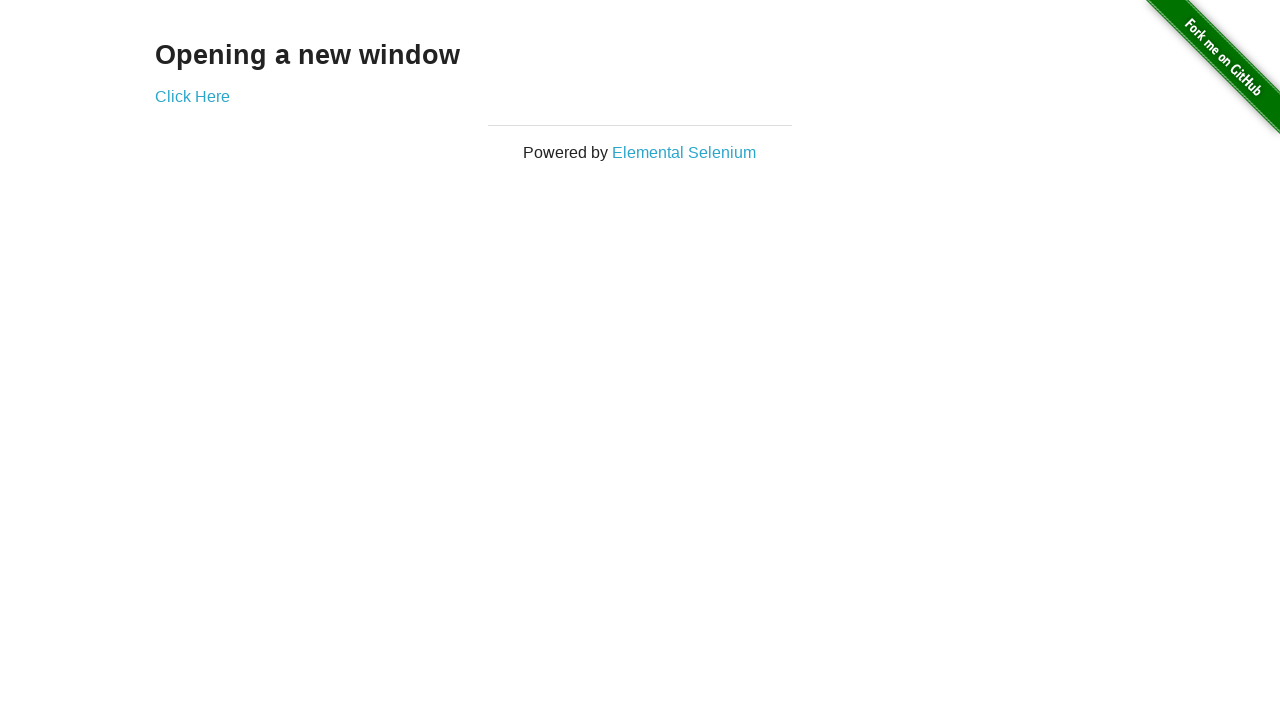

Clicked link to open new window at (192, 96) on .example a
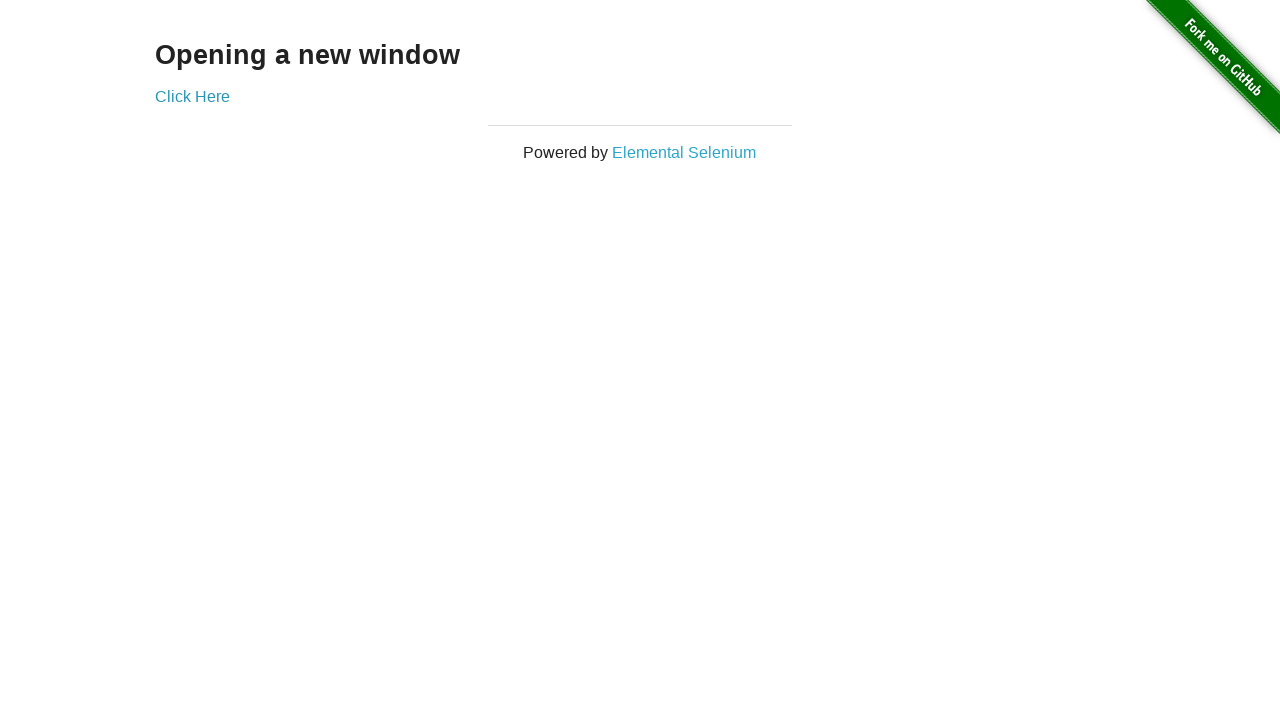

New window opened and captured
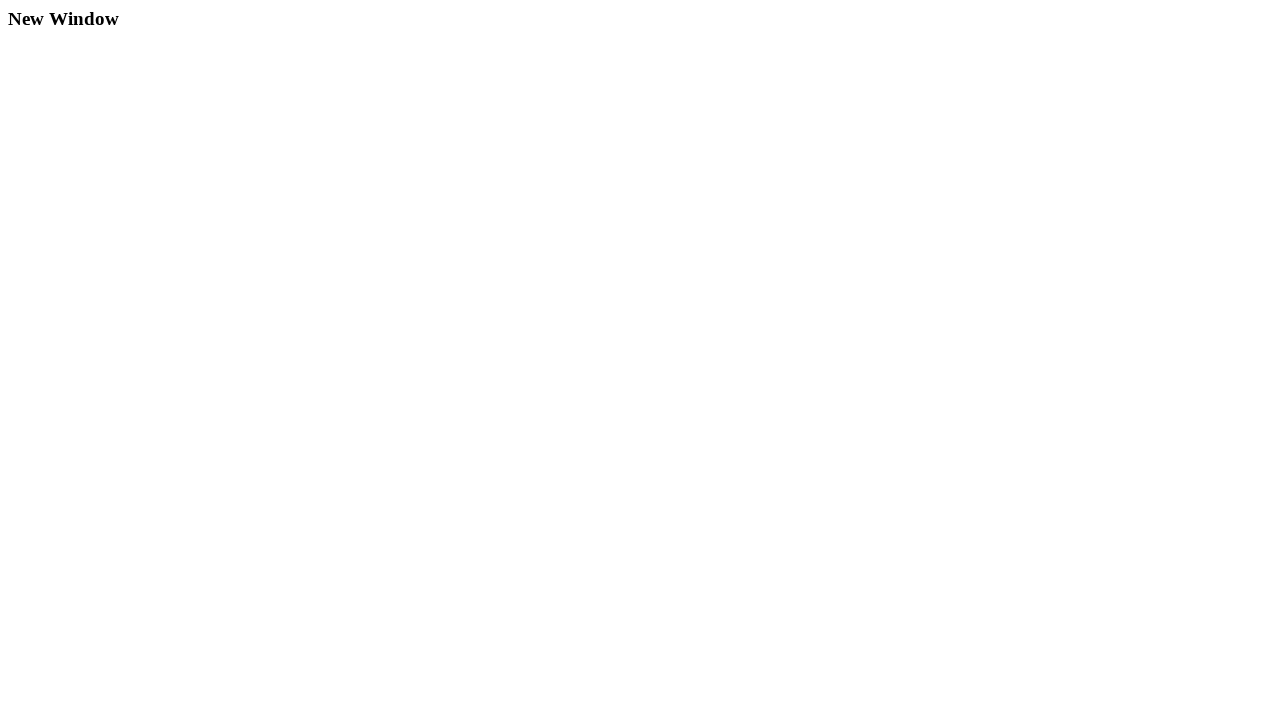

New window finished loading
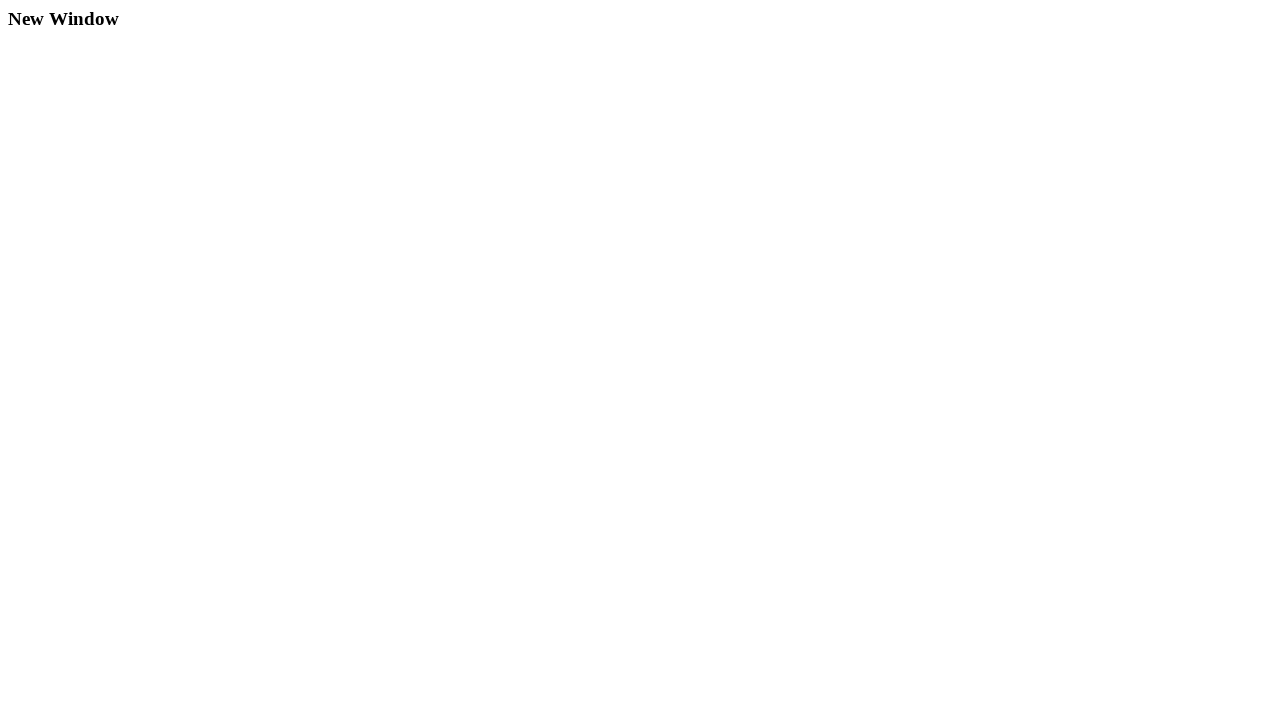

Verified original window title is 'The Internet'
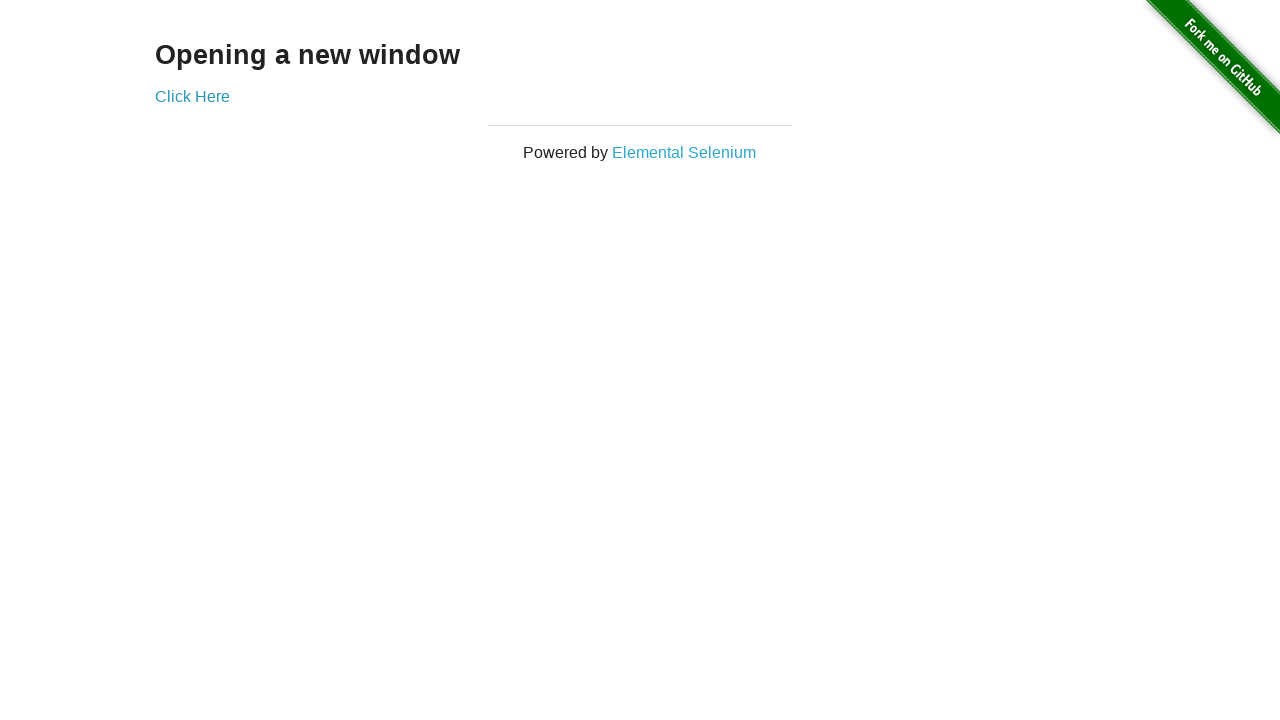

Verified new window title is 'New Window'
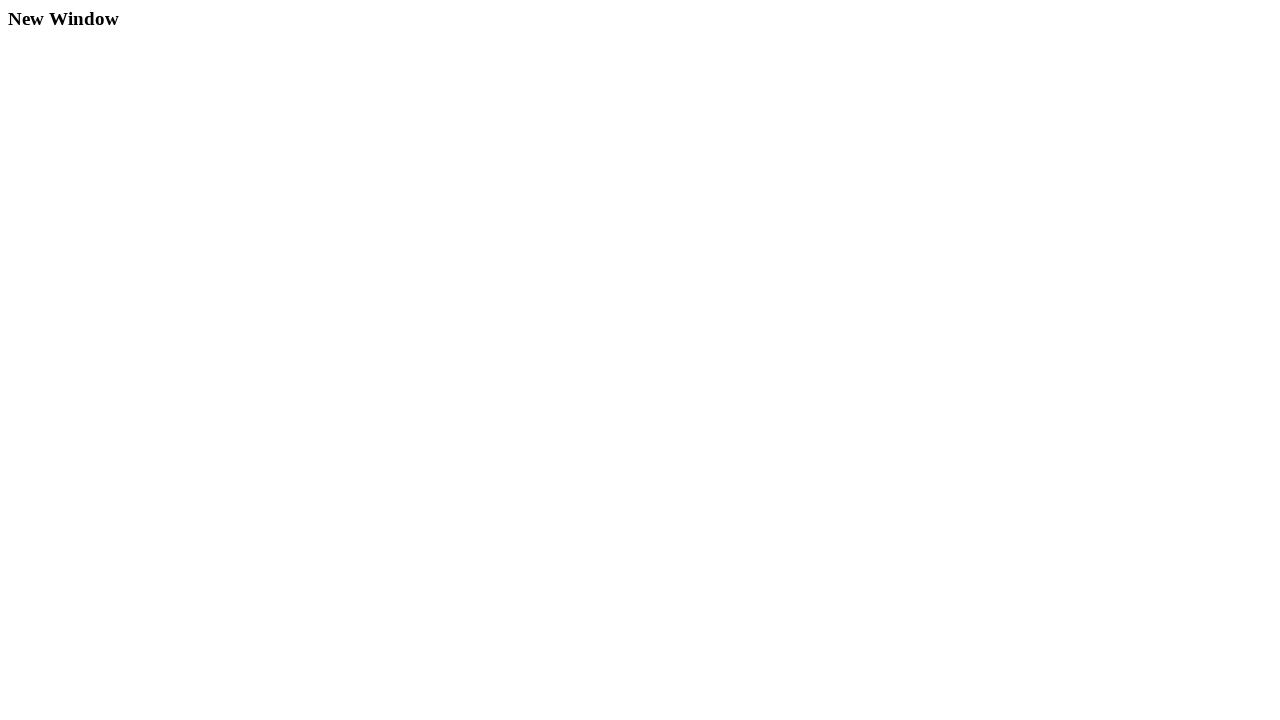

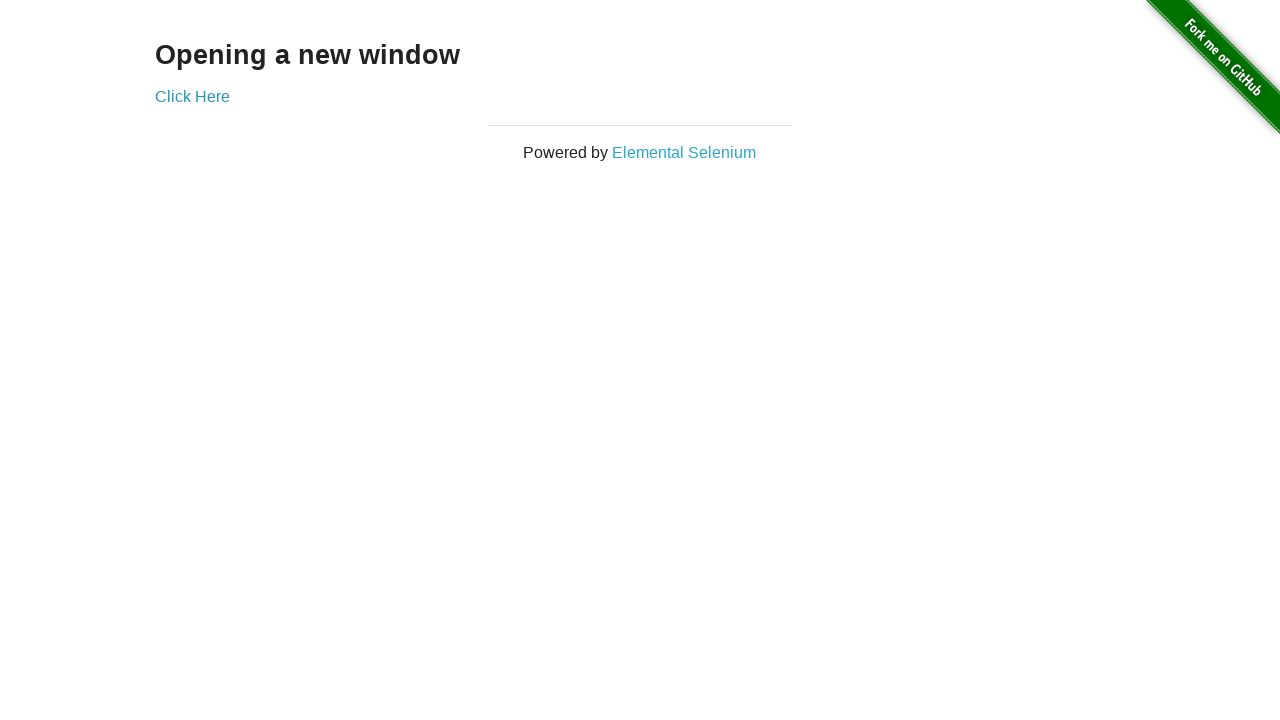